Tests a data types form by filling in all fields except zip code, submitting the form, and verifying that the zip code field shows an error (red) while all other filled fields show success (green).

Starting URL: https://bonigarcia.dev/selenium-webdriver-java/data-types.html

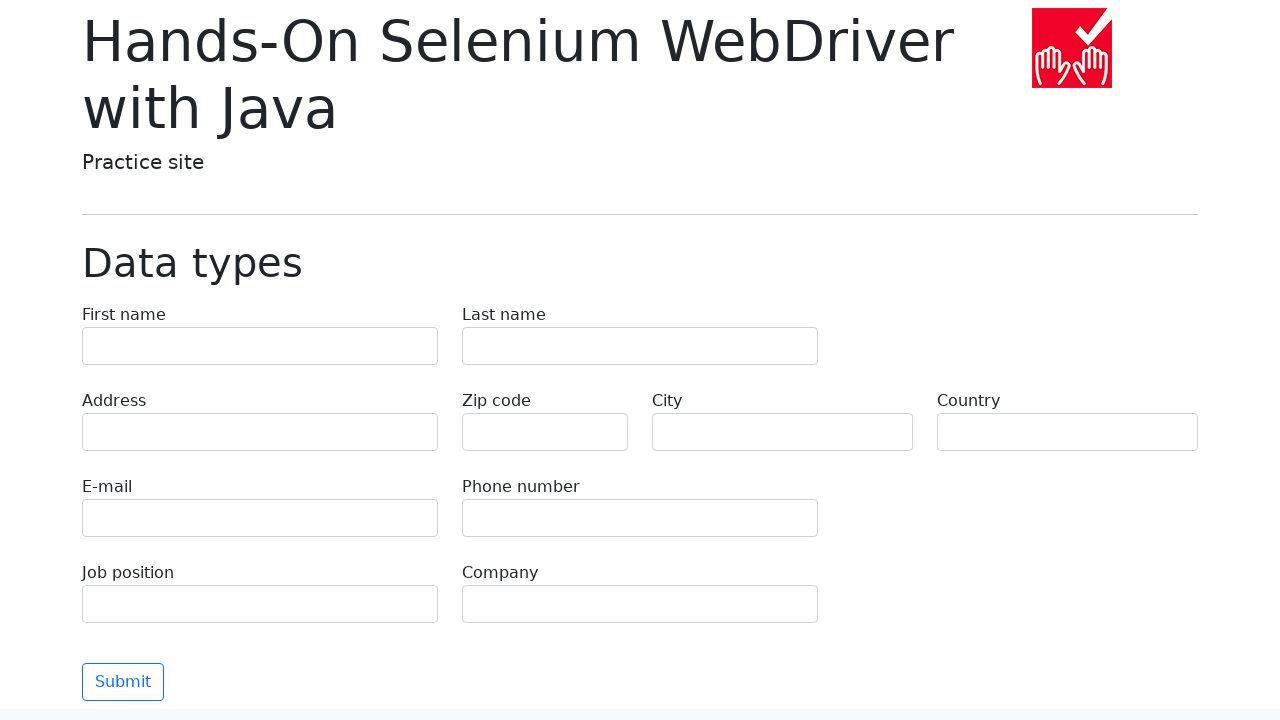

Filled first name field with 'Иван' on input[name='first-name']
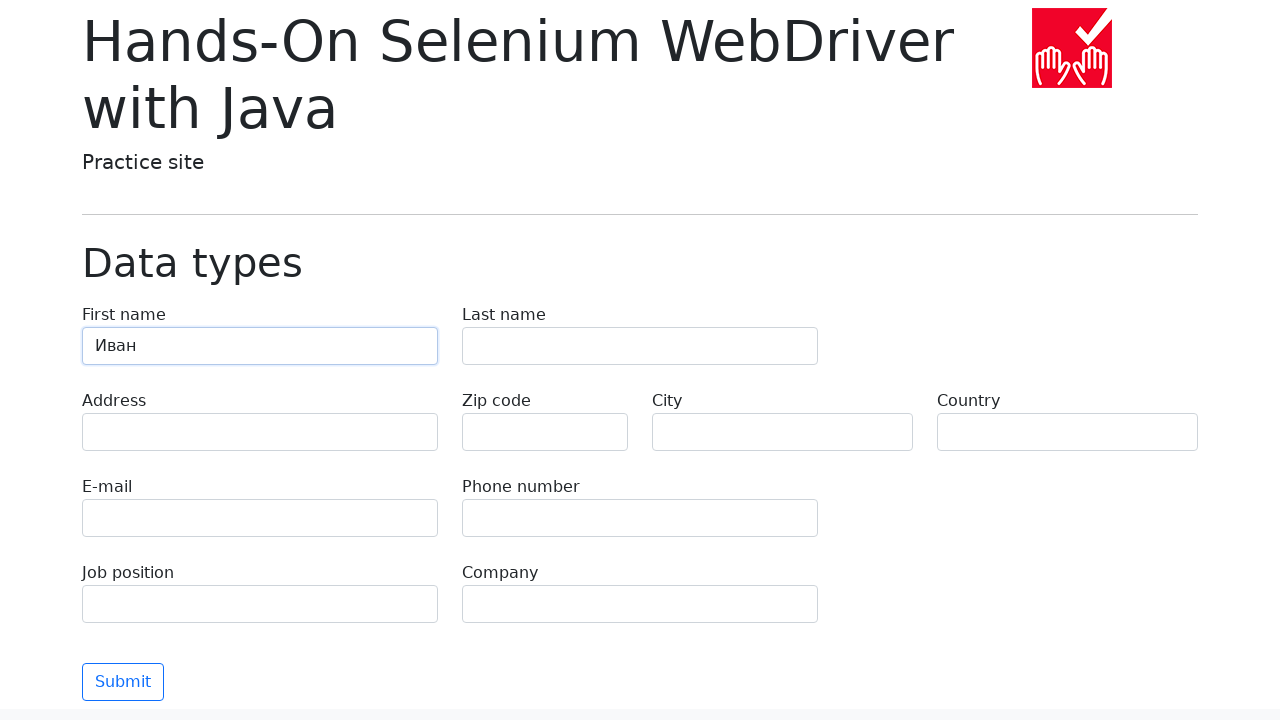

Filled last name field with 'Петров' on input[name='last-name']
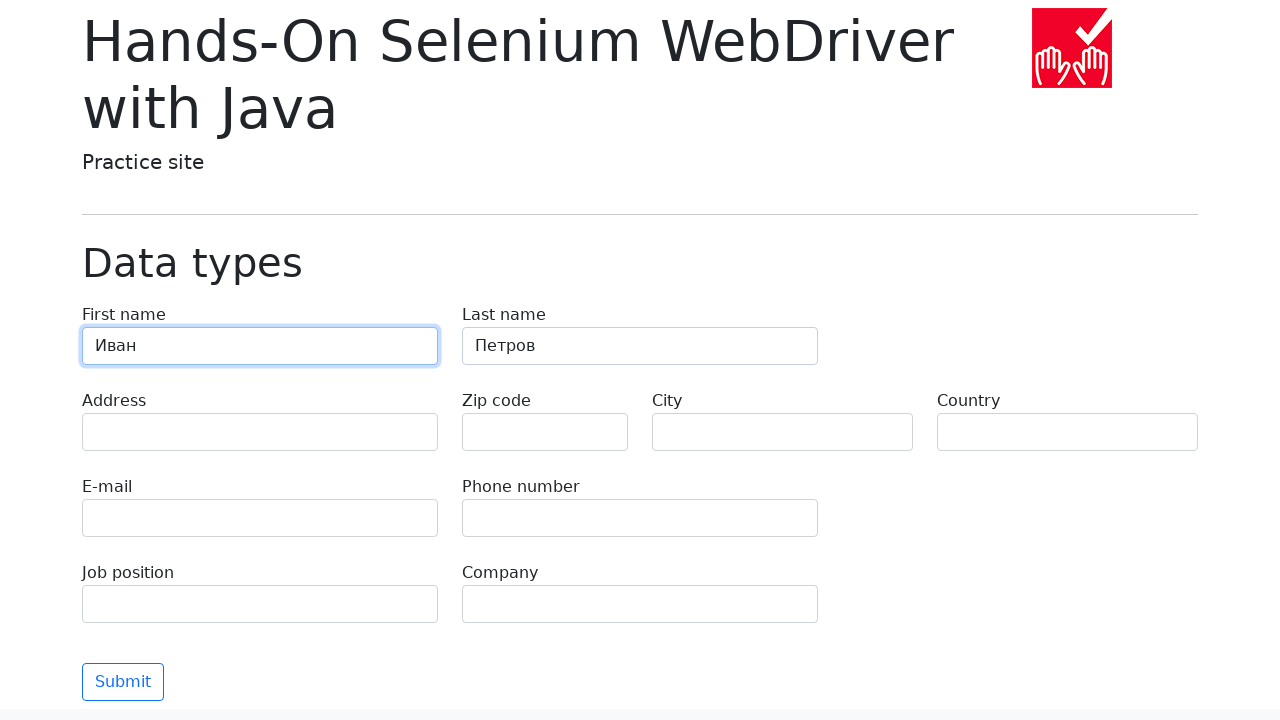

Filled address field with 'Ленина, 55-3' on input[name='address']
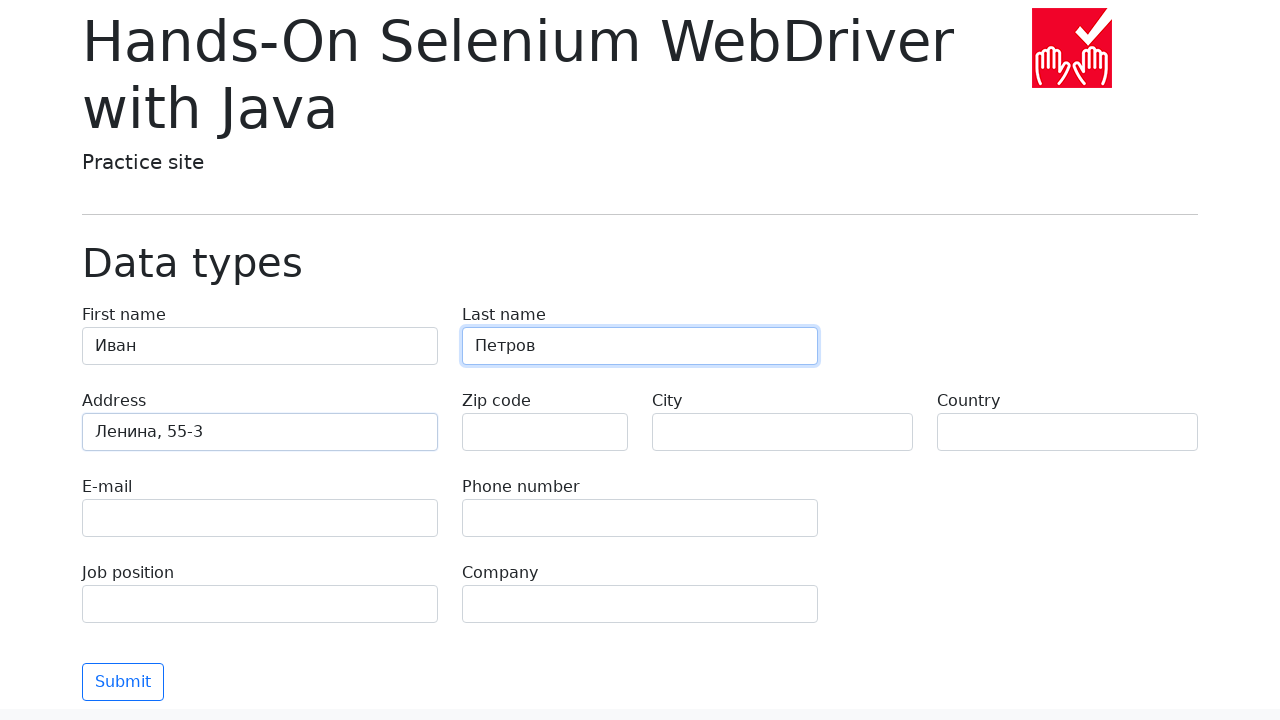

Filled city field with 'Москва' on input[name='city']
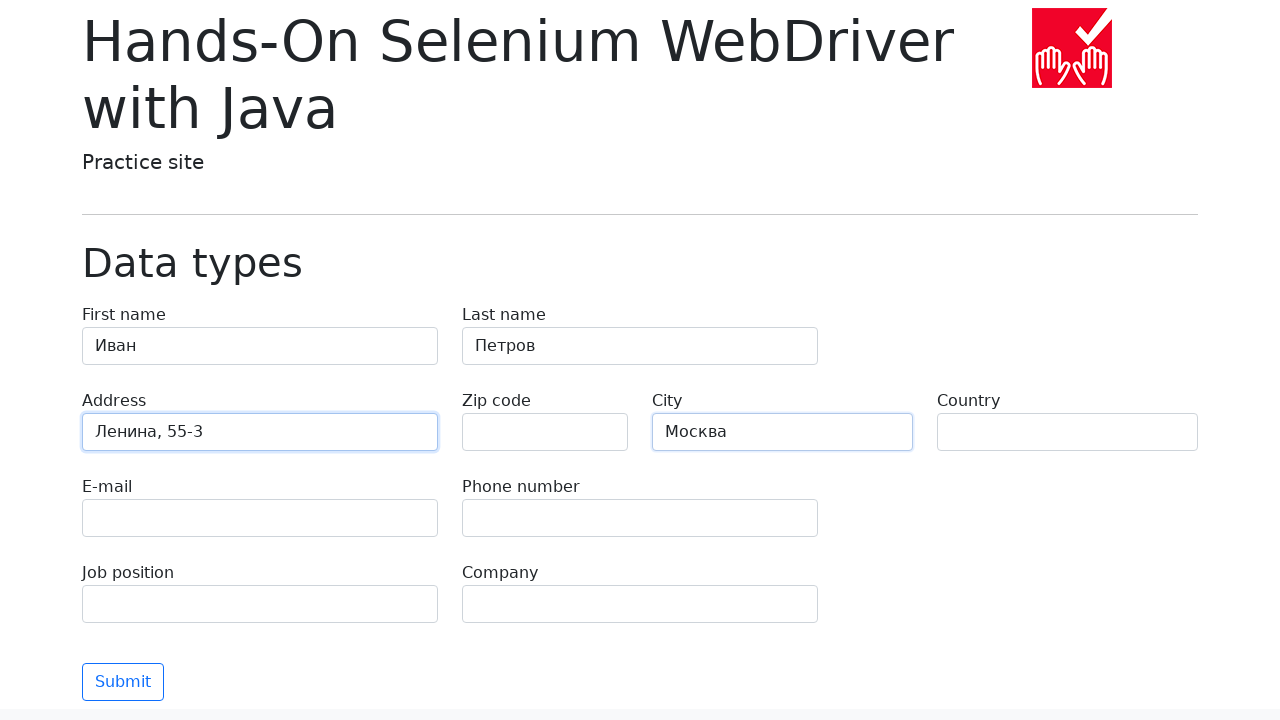

Filled country field with 'Россия' on input[name='country']
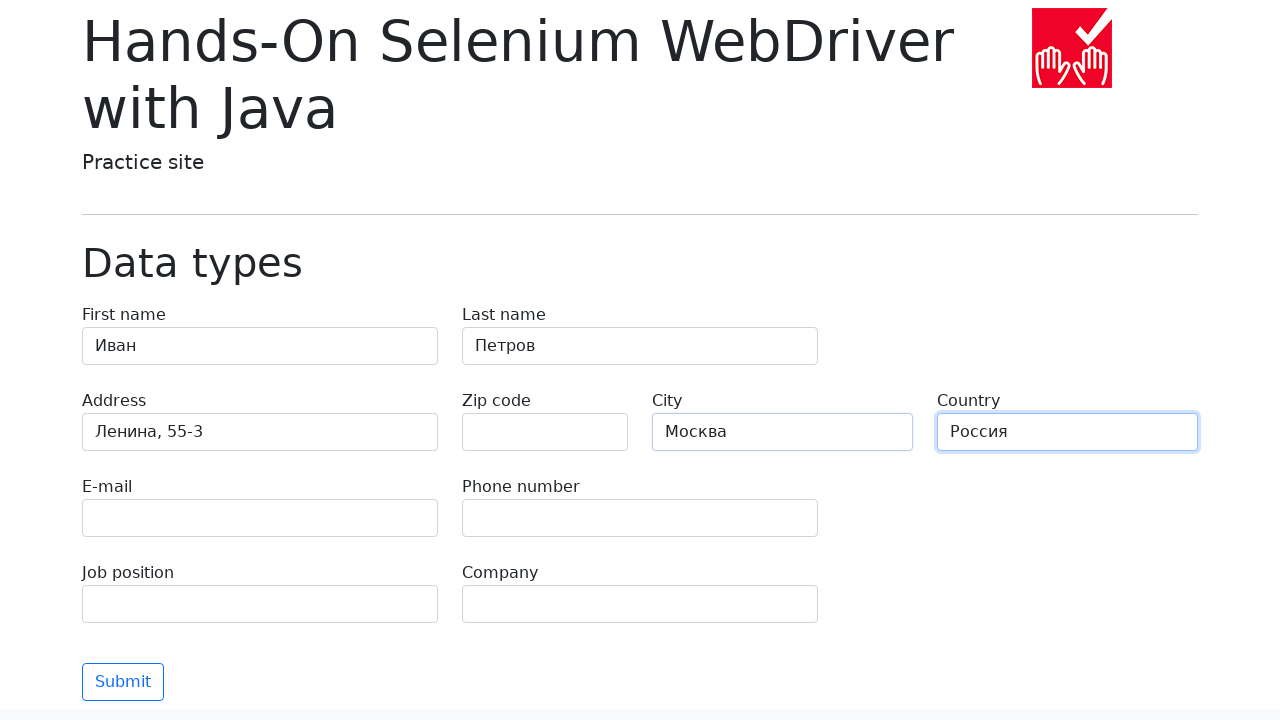

Filled email field with 'test@skypro.com' on input[name='e-mail']
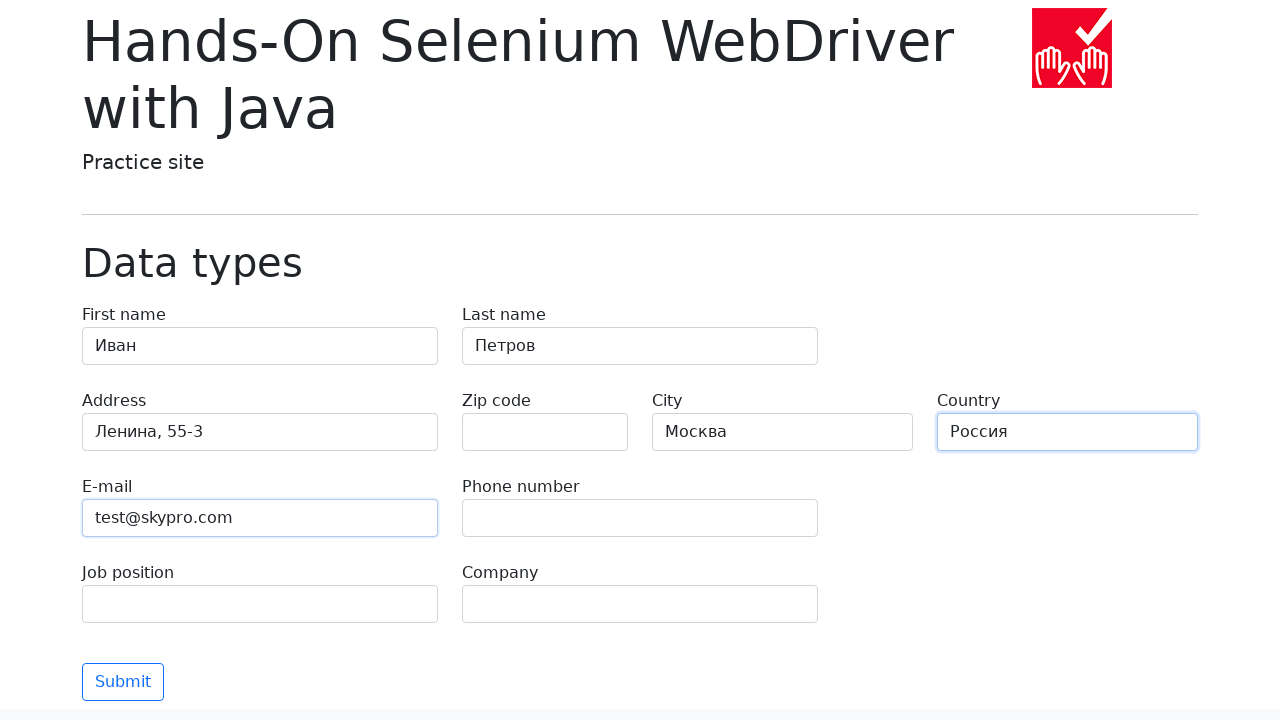

Filled phone field with '+7985899998787' on input[name='phone']
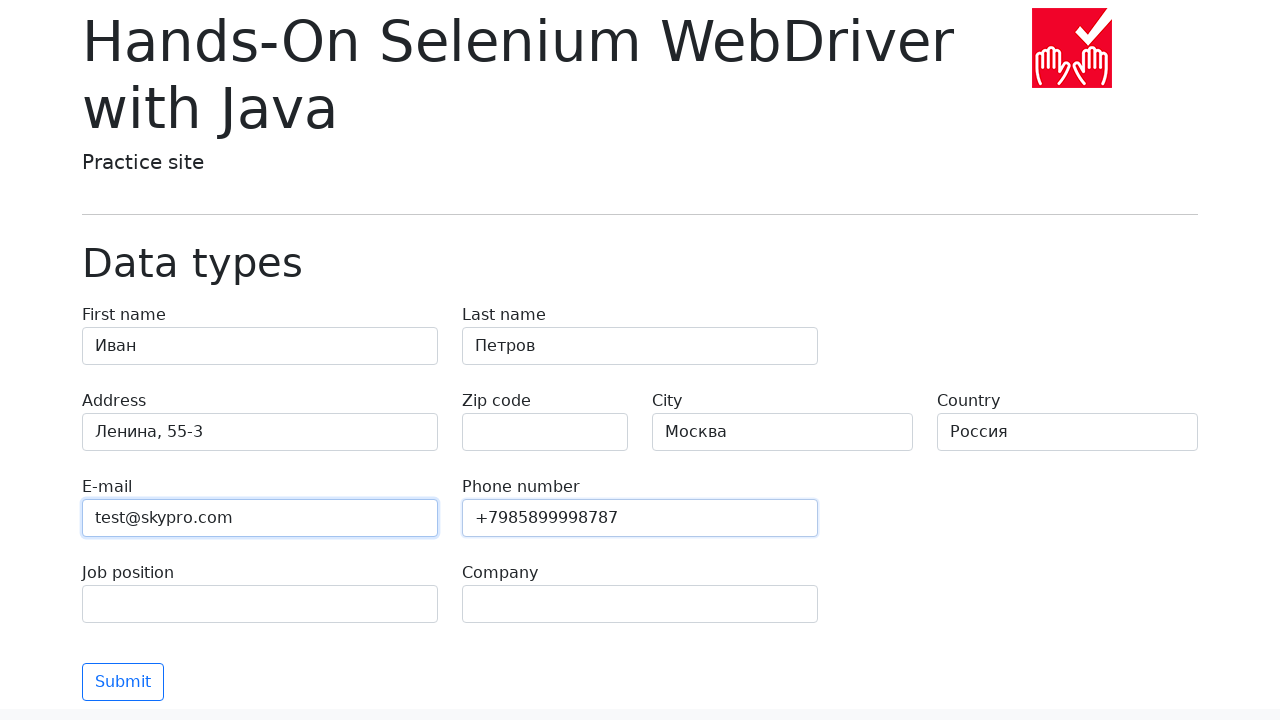

Filled job position field with 'QA' on input[name='job-position']
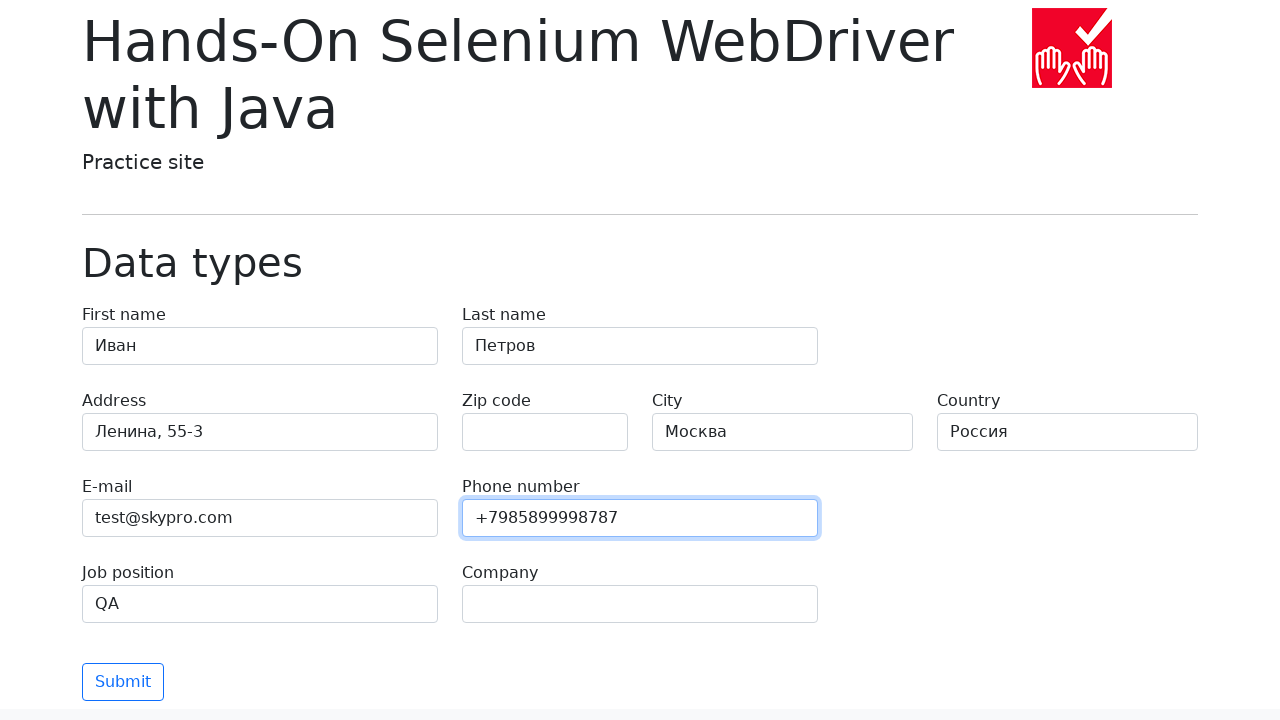

Filled company field with 'SkyPro' on input[name='company']
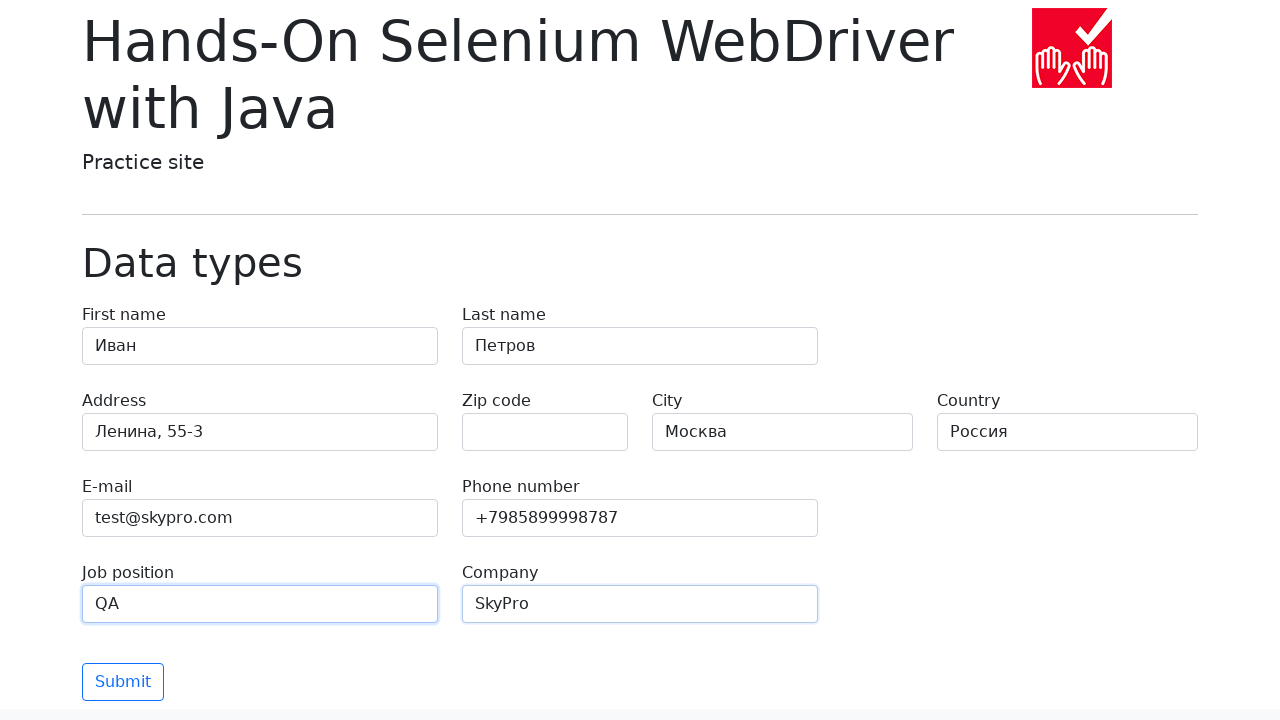

Clicked submit button to submit the form at (123, 682) on button[type='submit']
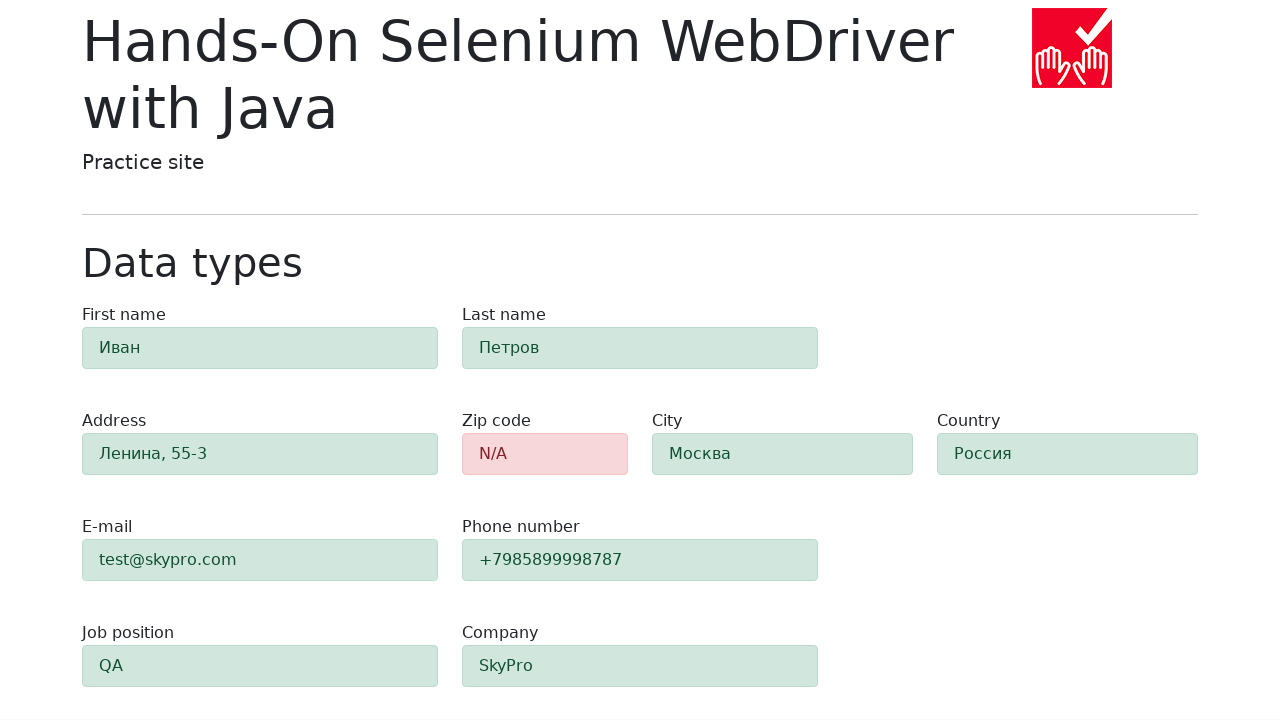

Form validation completed and zip code error field appeared
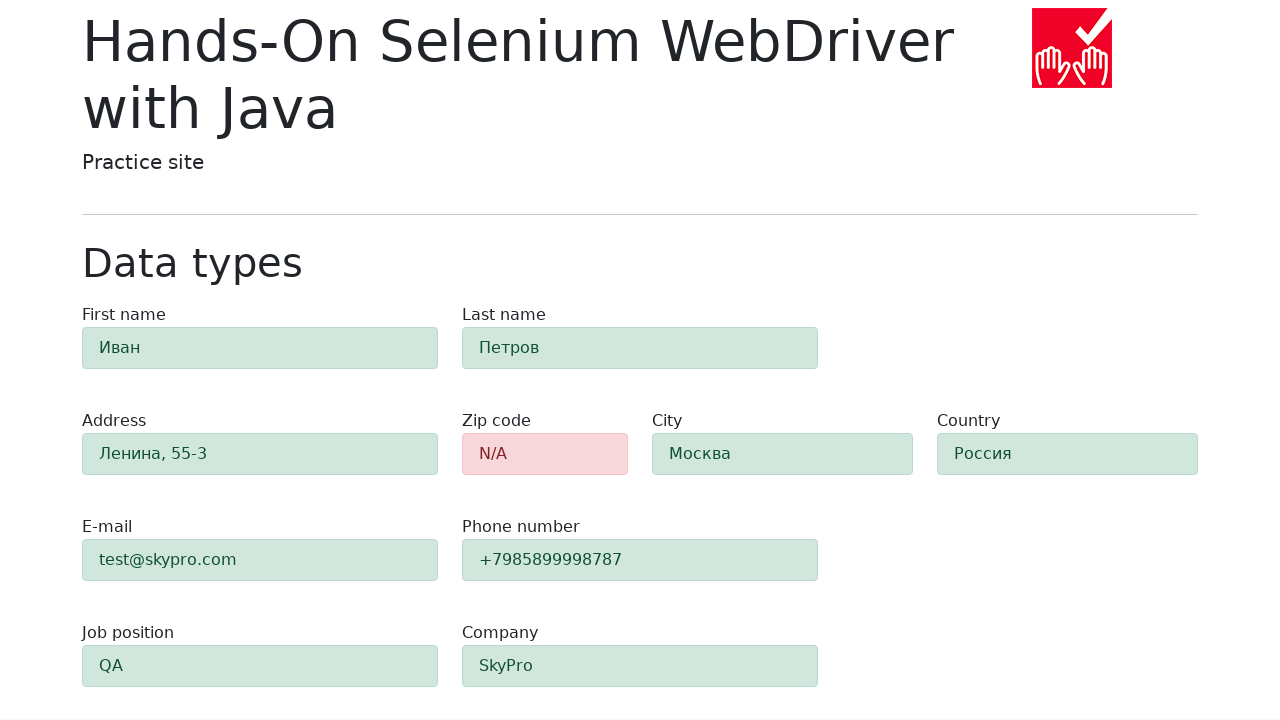

Retrieved zip code field classes: alert py-2 alert-danger
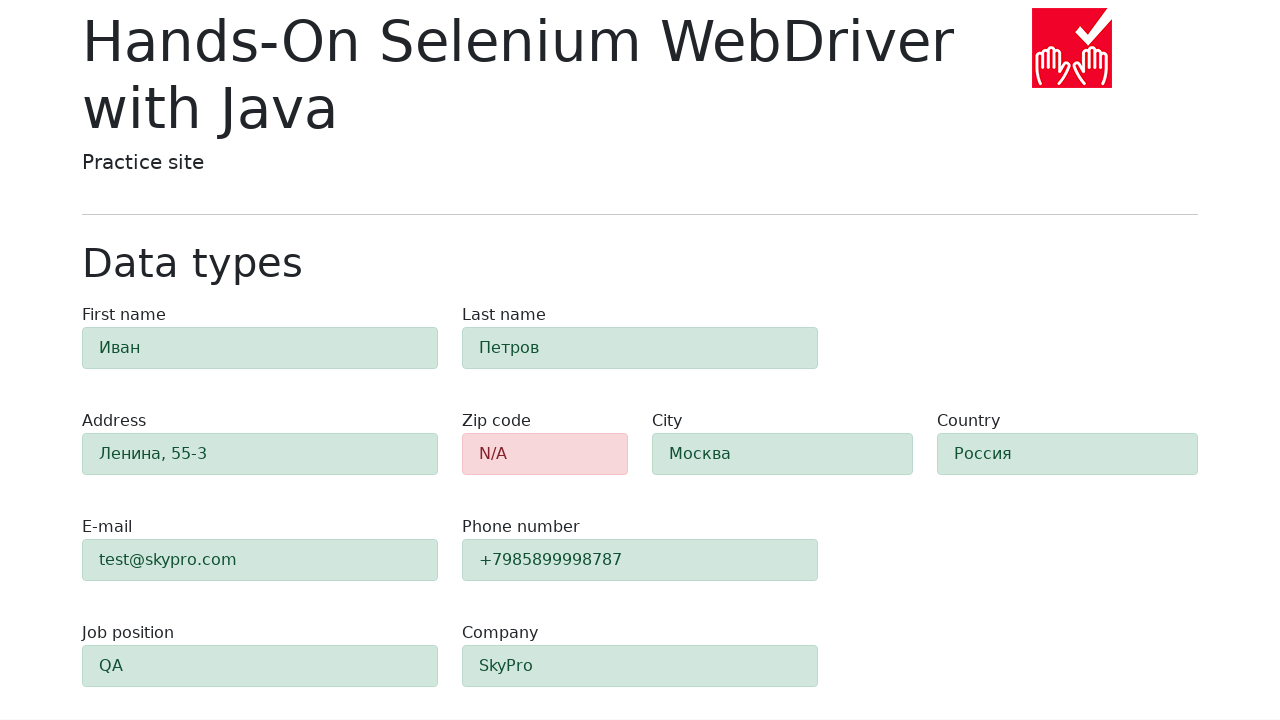

Verified zip code field has error styling (red) with alert-danger class
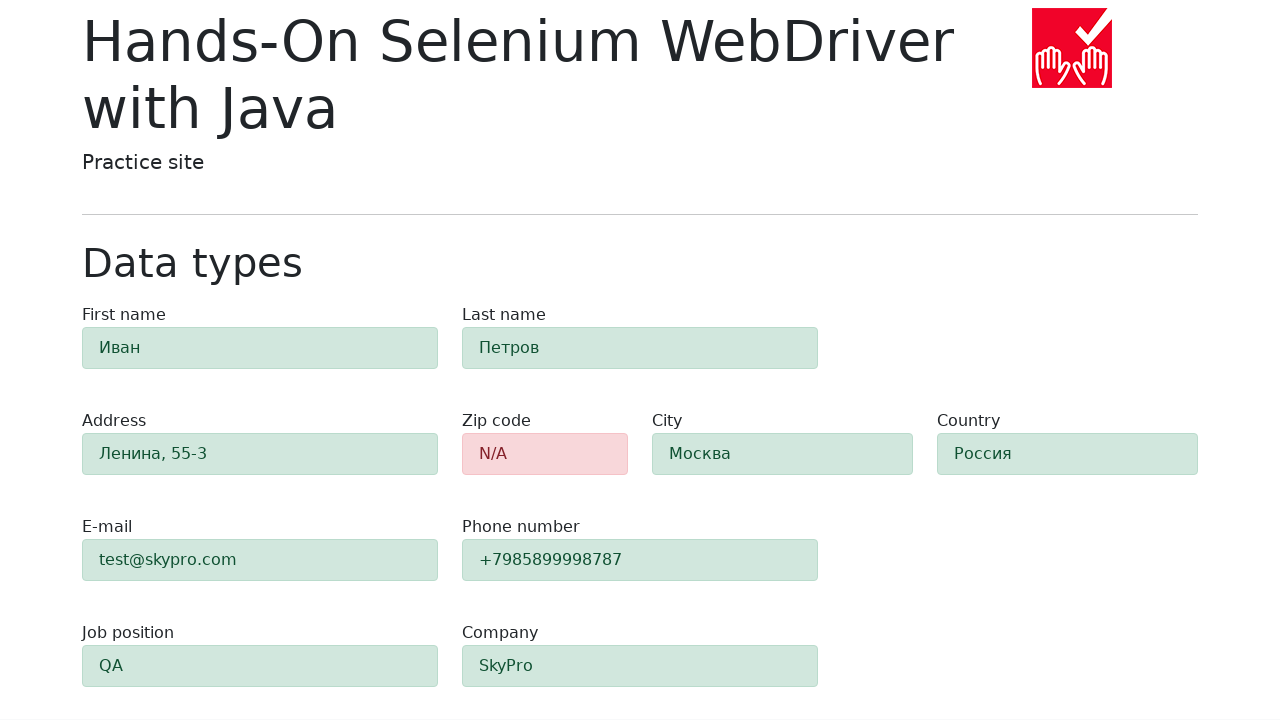

Retrieved classes for field #first-name
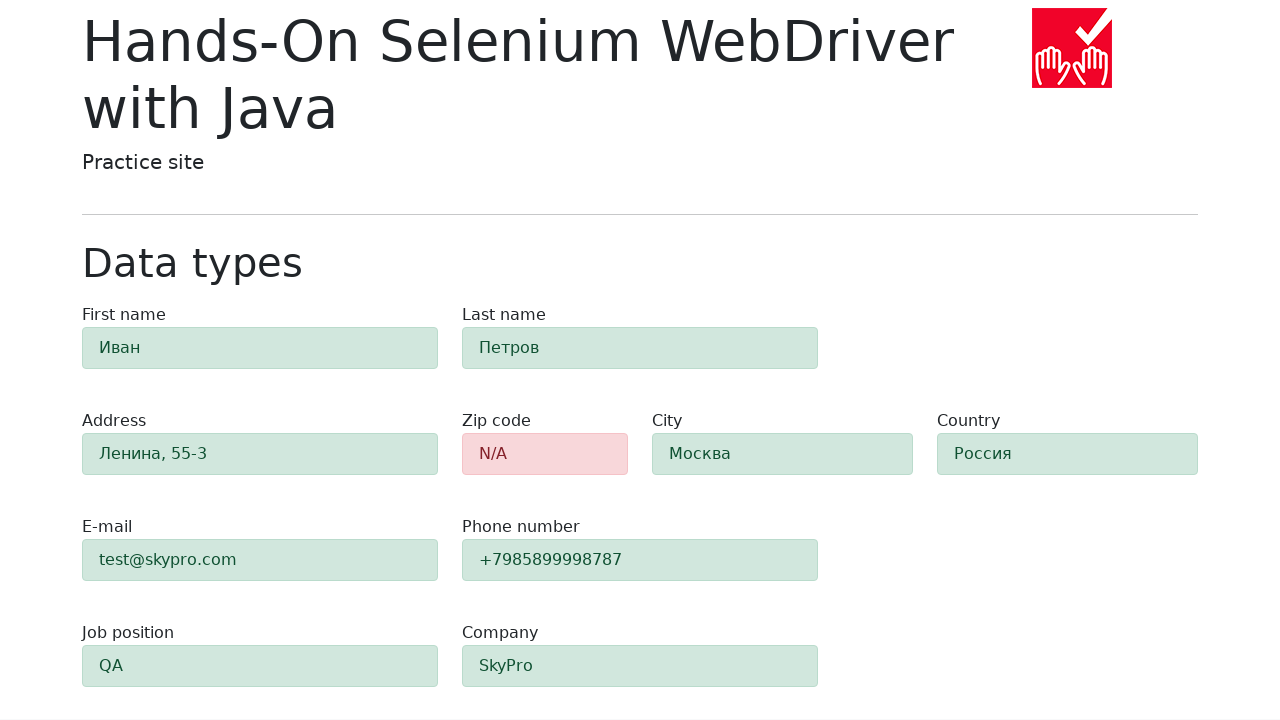

Verified field #first-name has success styling (green) with alert-success class
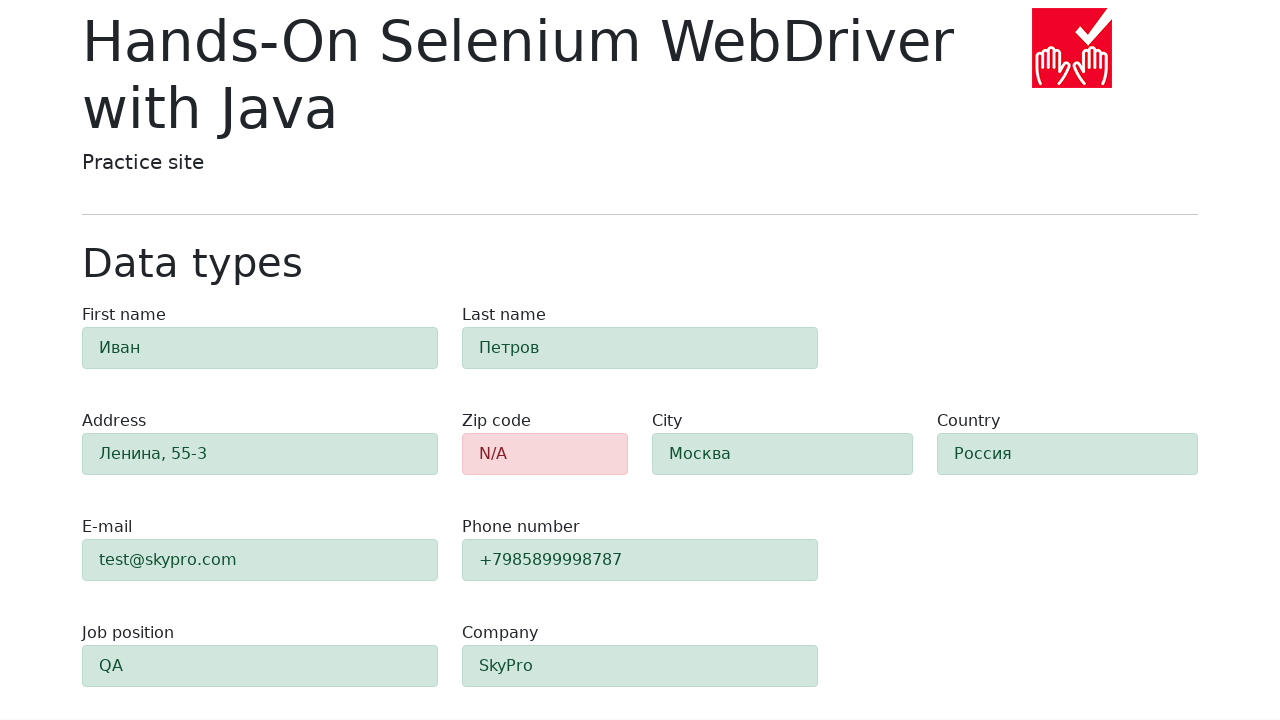

Retrieved classes for field #last-name
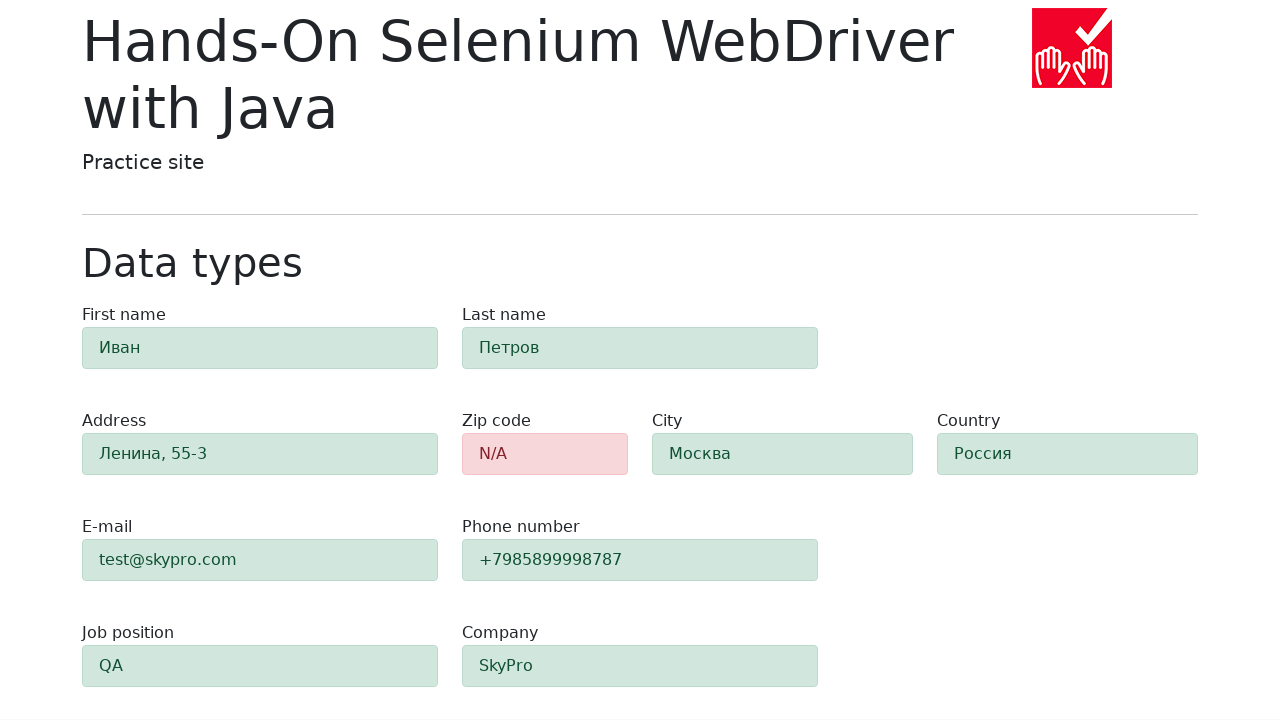

Verified field #last-name has success styling (green) with alert-success class
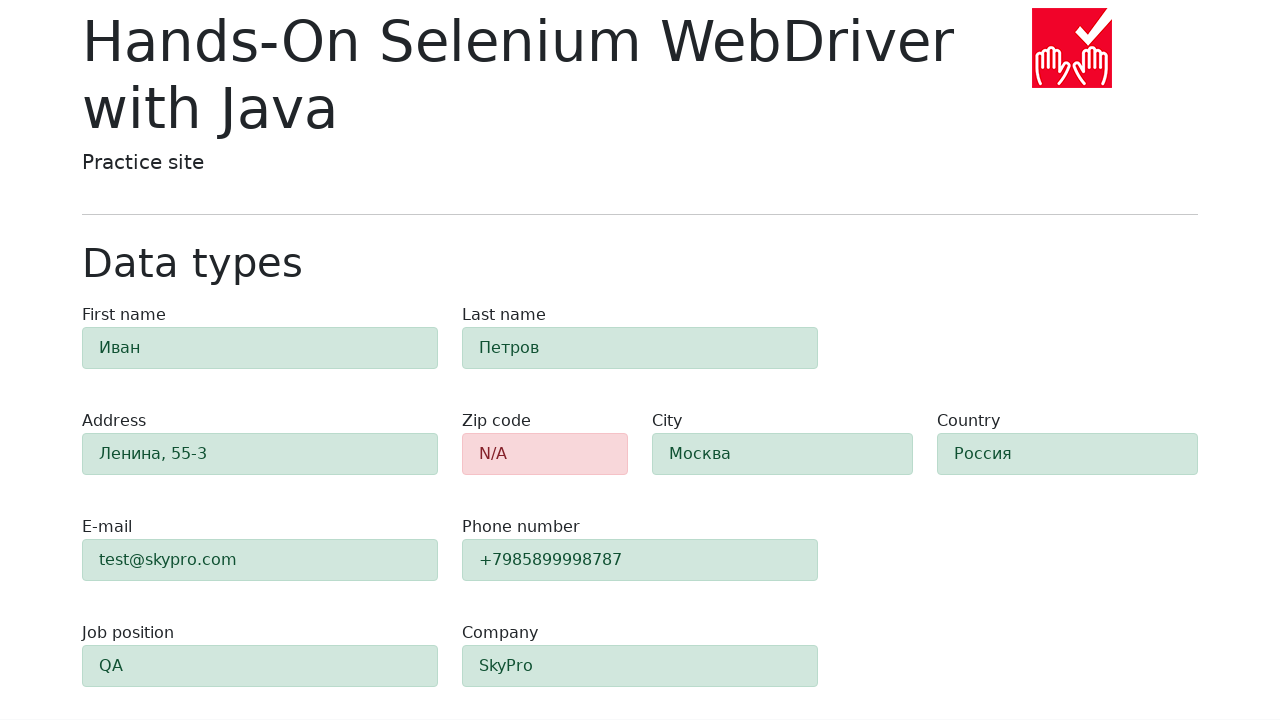

Retrieved classes for field #address
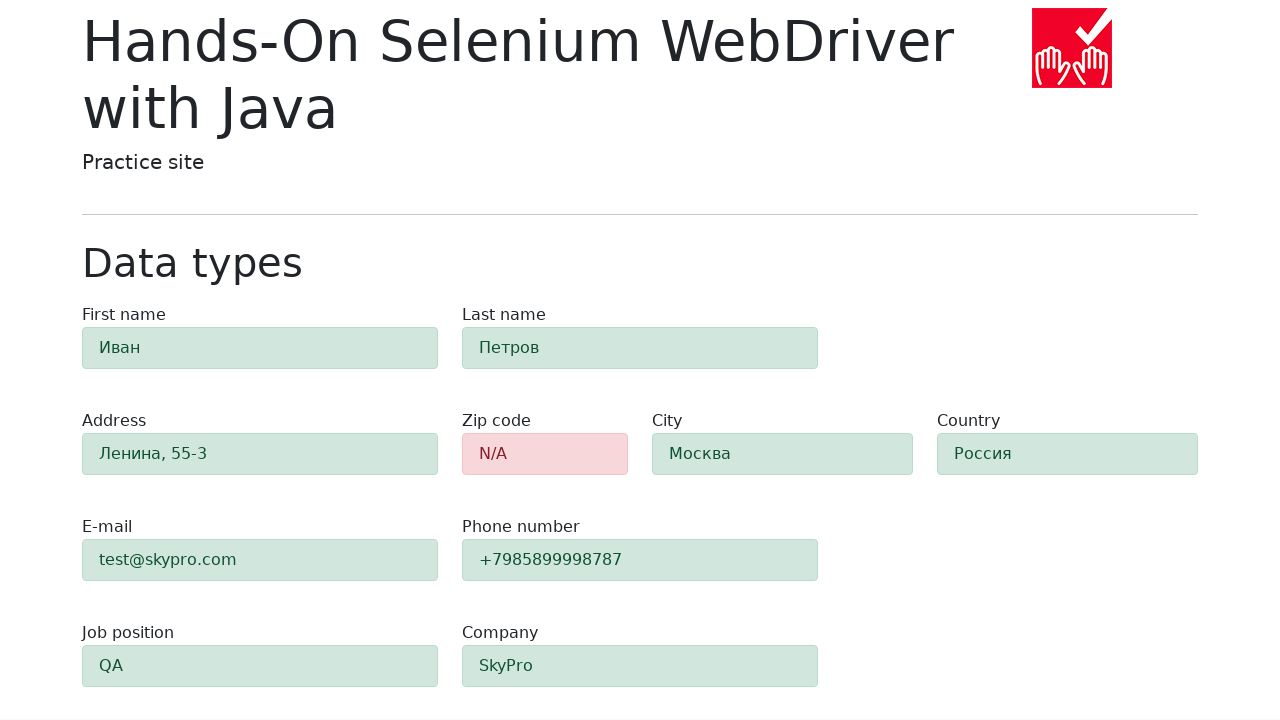

Verified field #address has success styling (green) with alert-success class
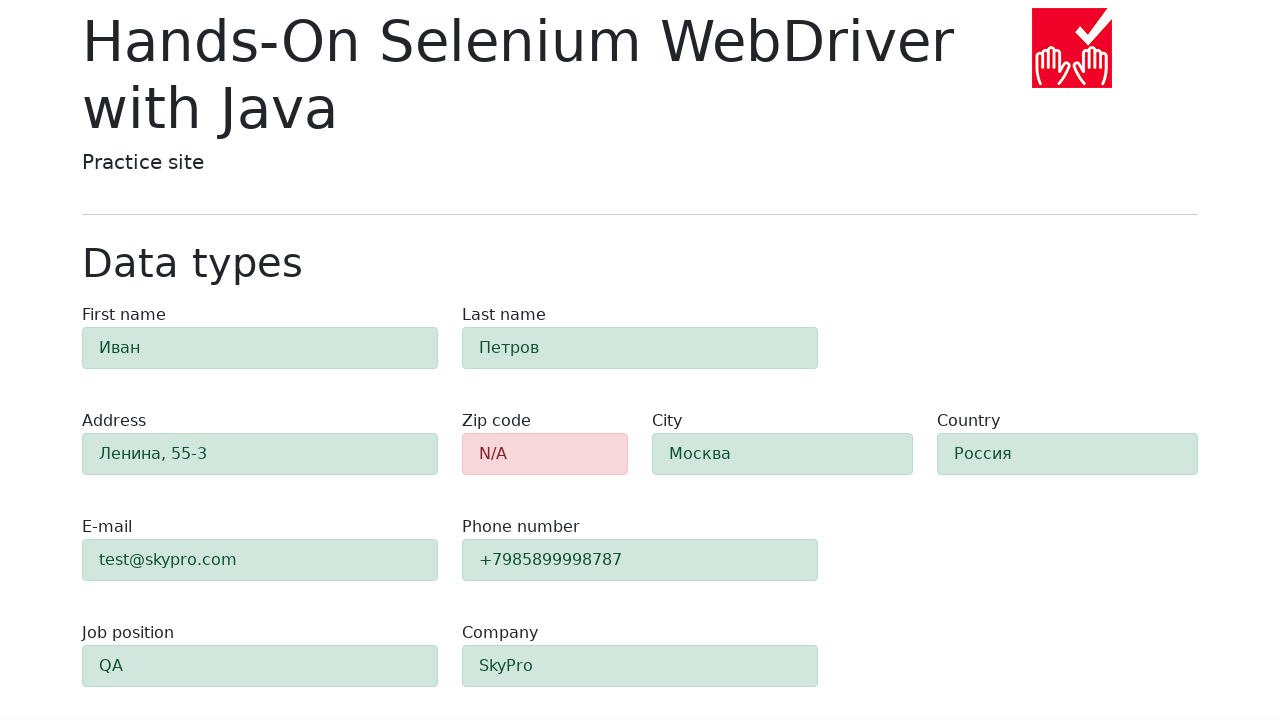

Retrieved classes for field #city
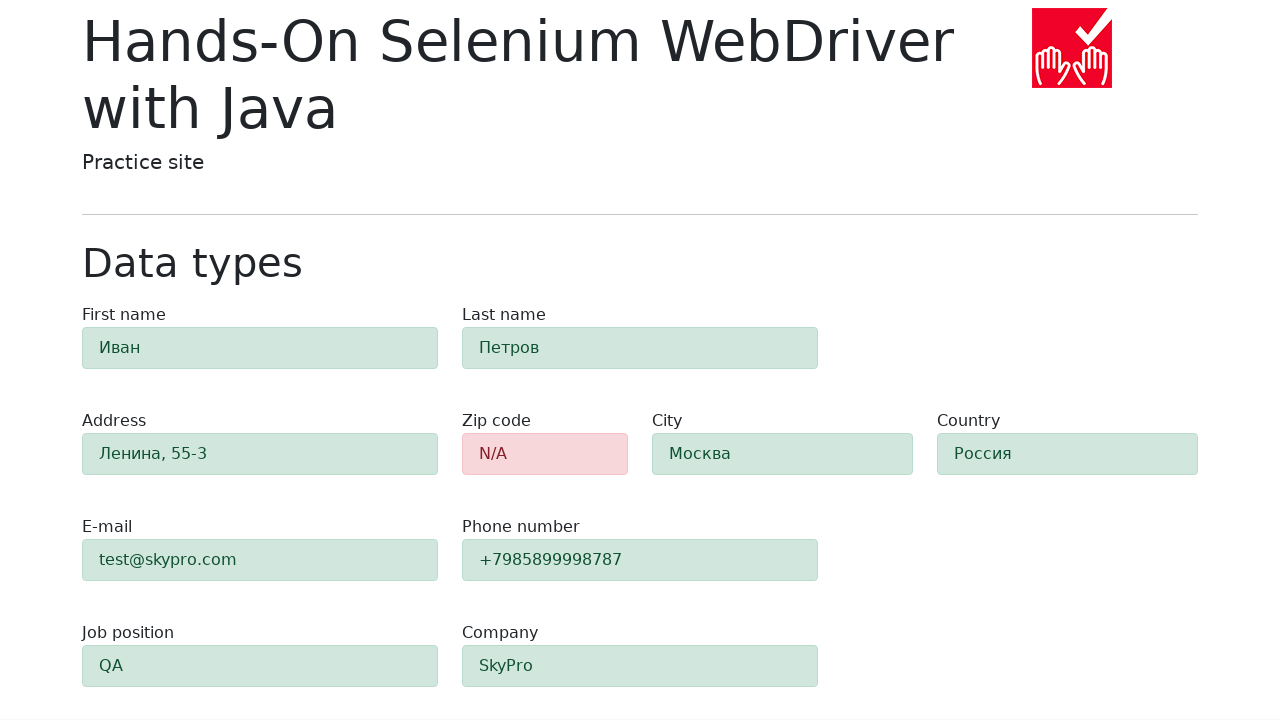

Verified field #city has success styling (green) with alert-success class
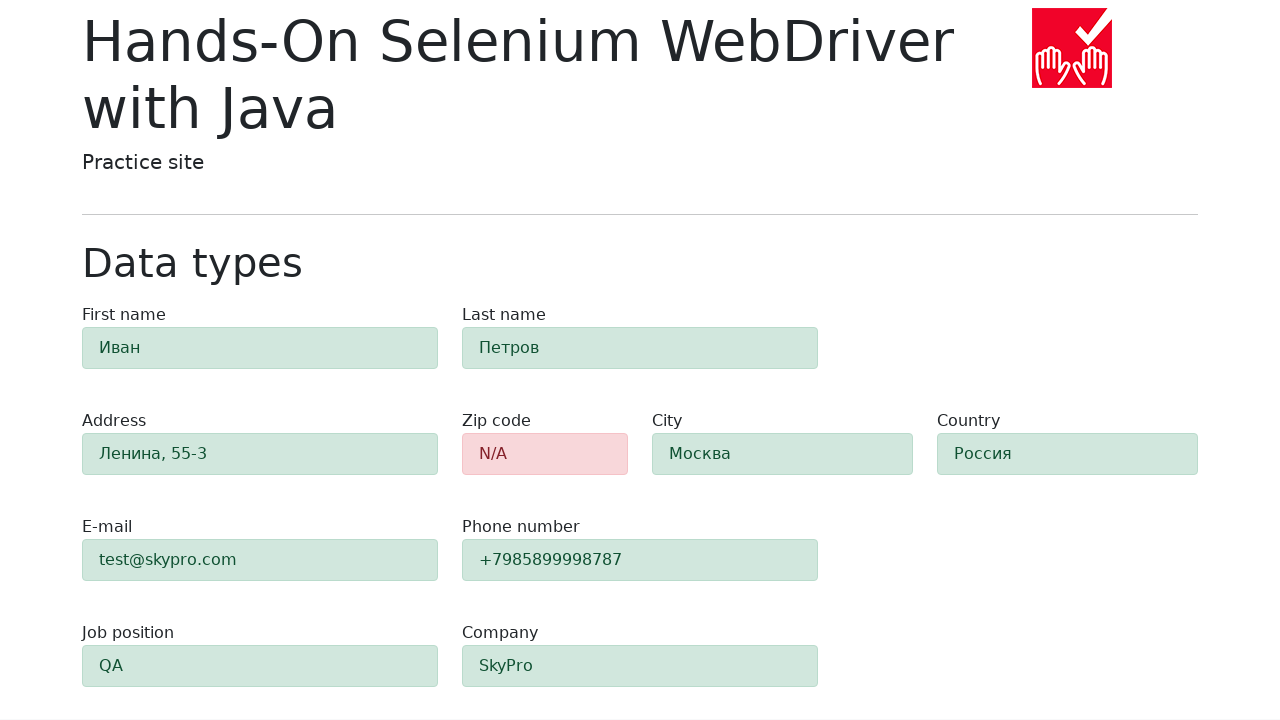

Retrieved classes for field #country
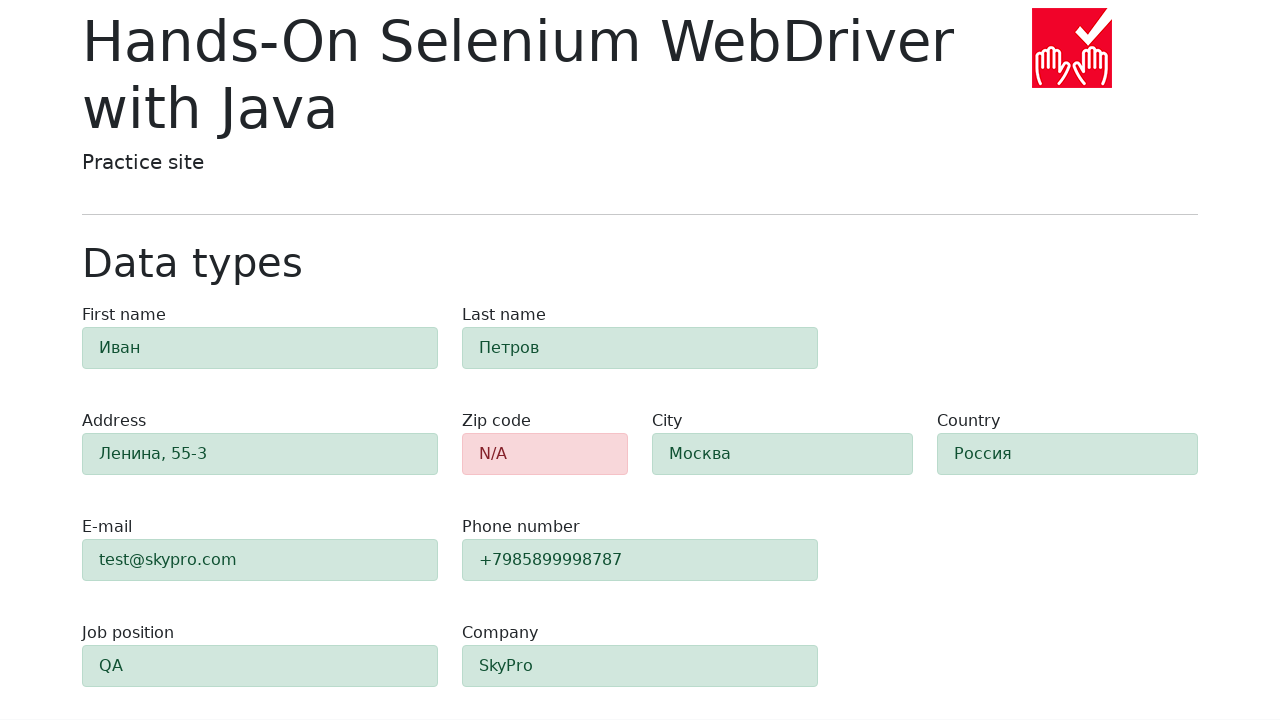

Verified field #country has success styling (green) with alert-success class
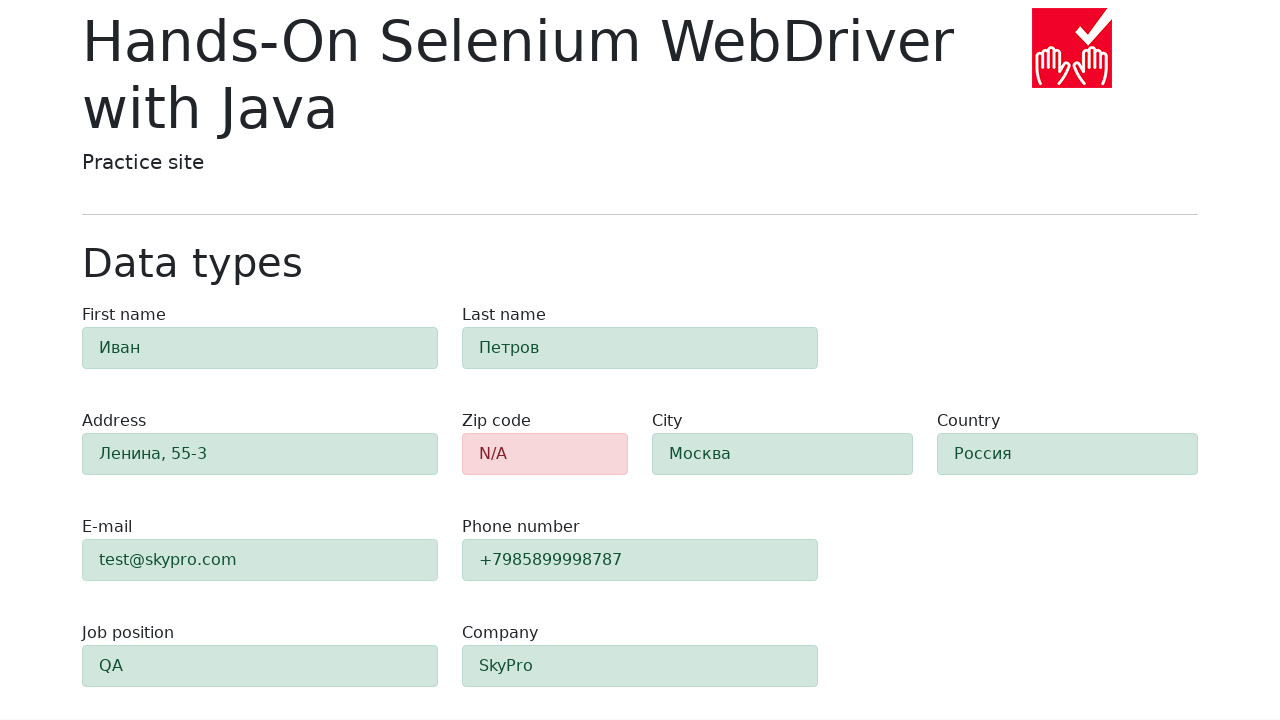

Retrieved classes for field #e-mail
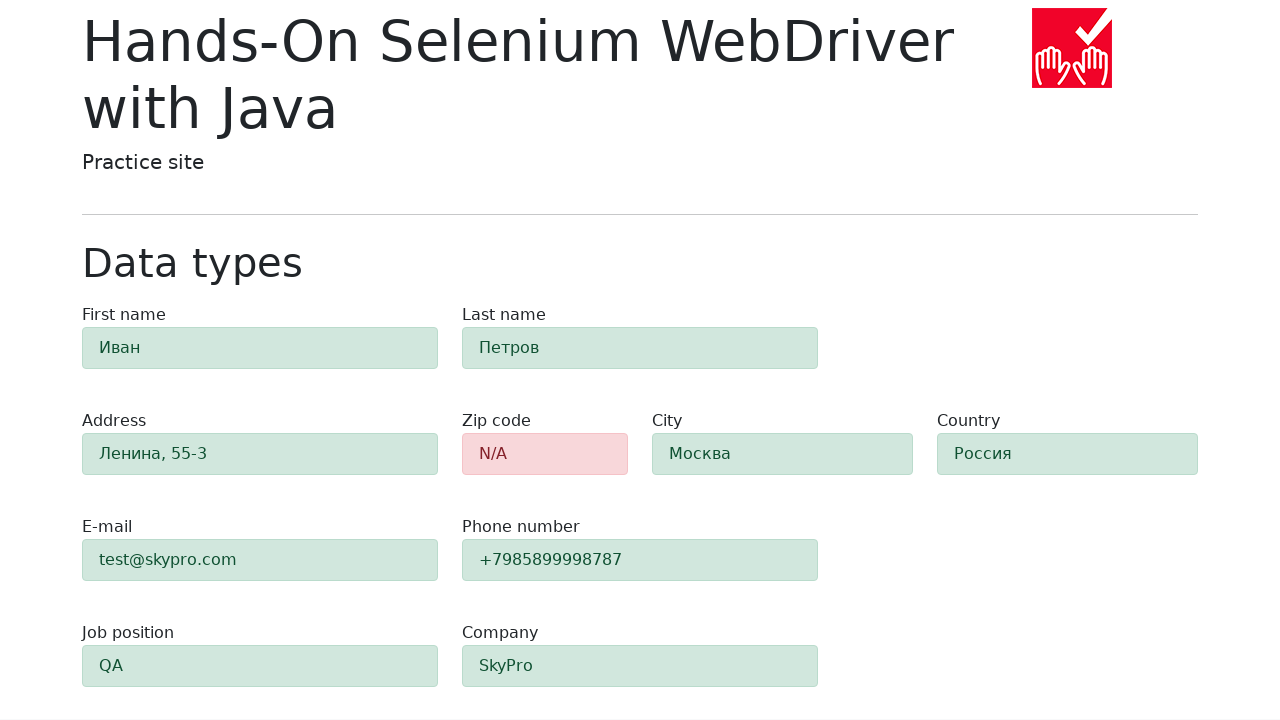

Verified field #e-mail has success styling (green) with alert-success class
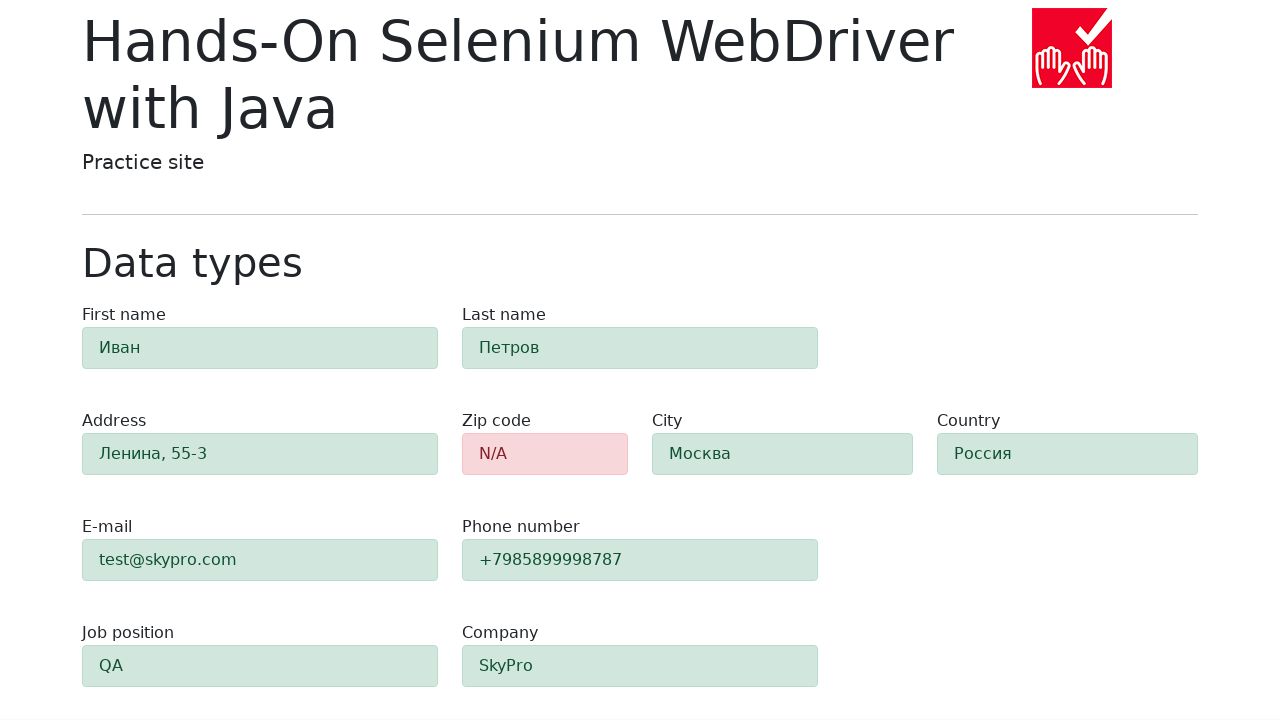

Retrieved classes for field #phone
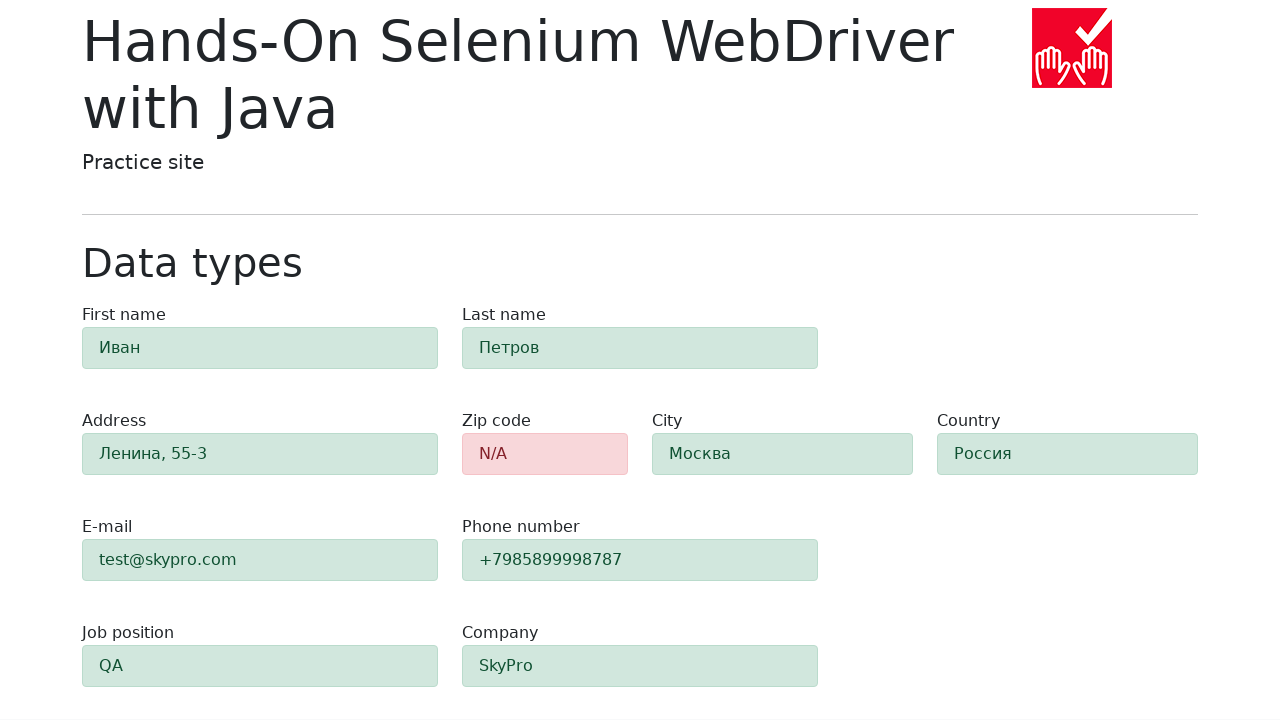

Verified field #phone has success styling (green) with alert-success class
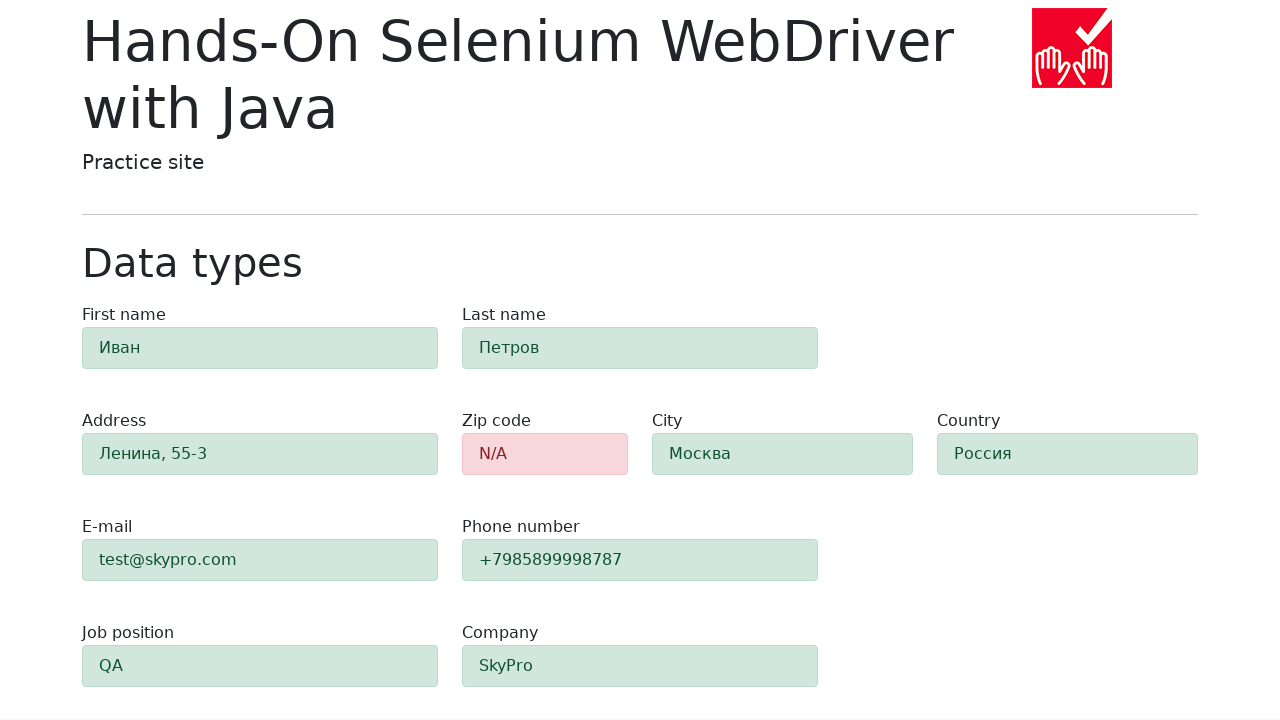

Retrieved classes for field #company
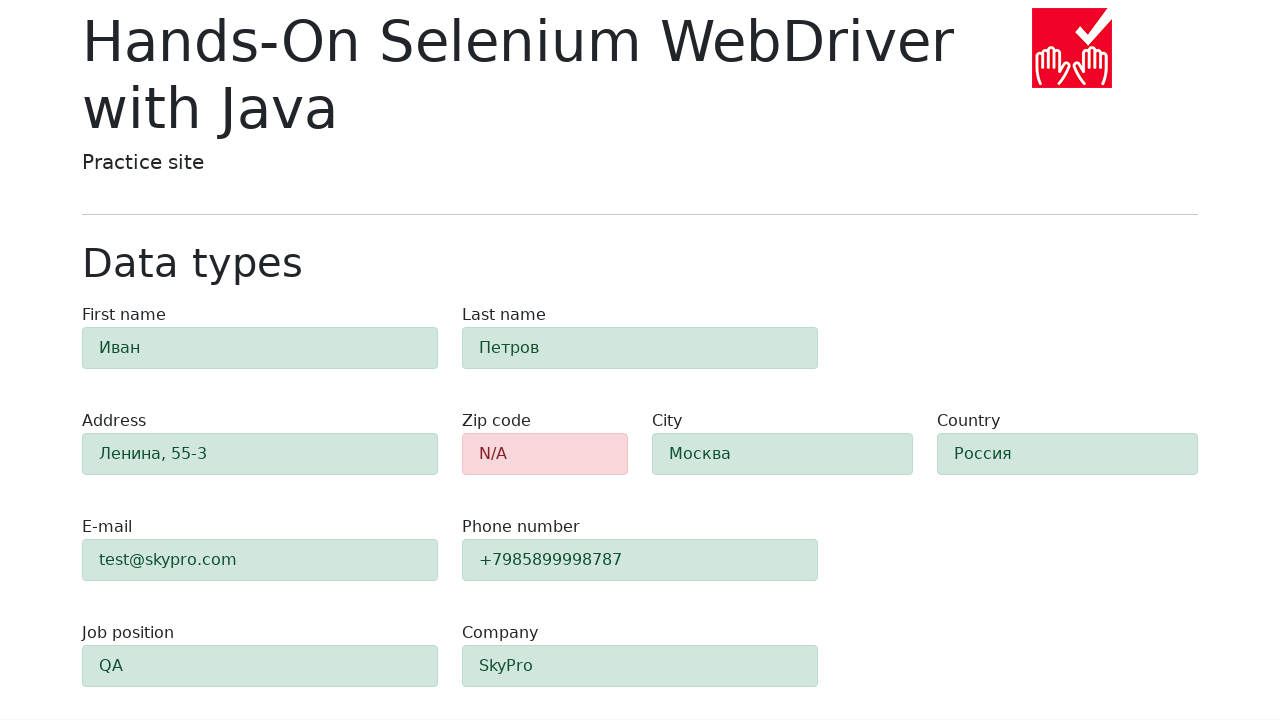

Verified field #company has success styling (green) with alert-success class
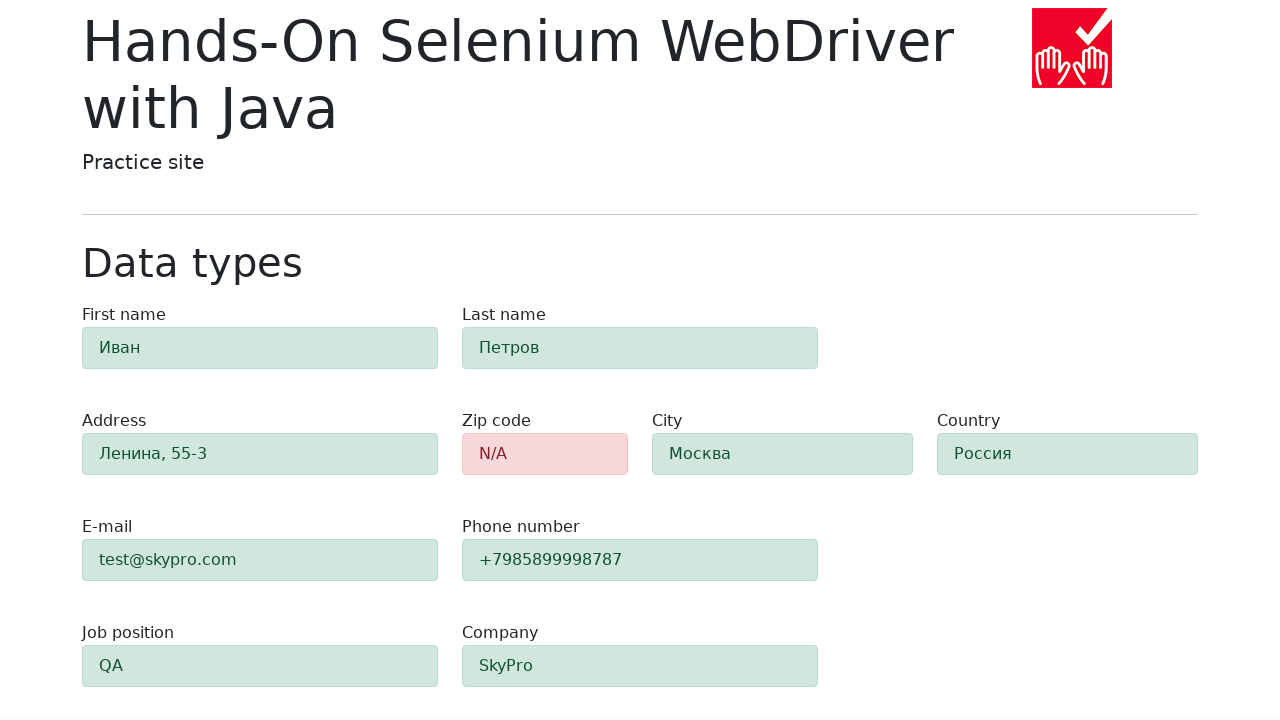

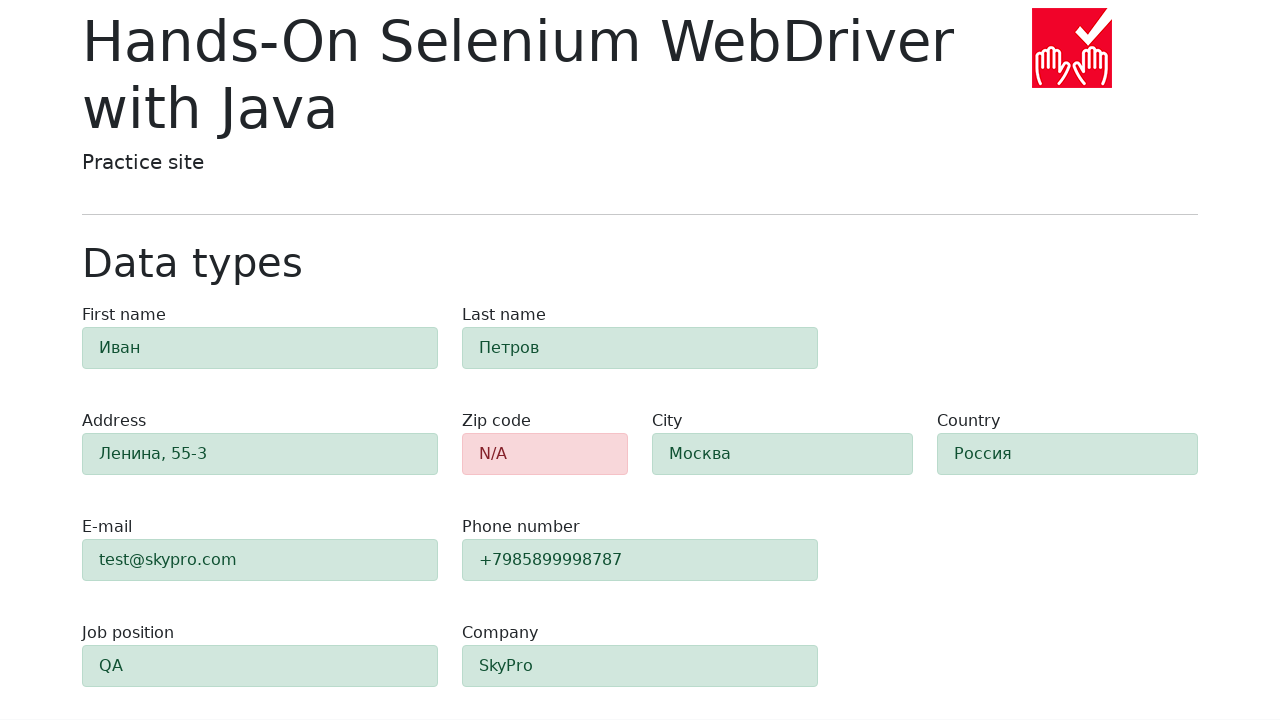